Tests JavaScript prompt alert functionality by switching to an iframe, triggering a prompt dialog, entering text, and verifying the result appears on the page

Starting URL: https://www.w3schools.com/js/tryit.asp?filename=tryjs_prompt

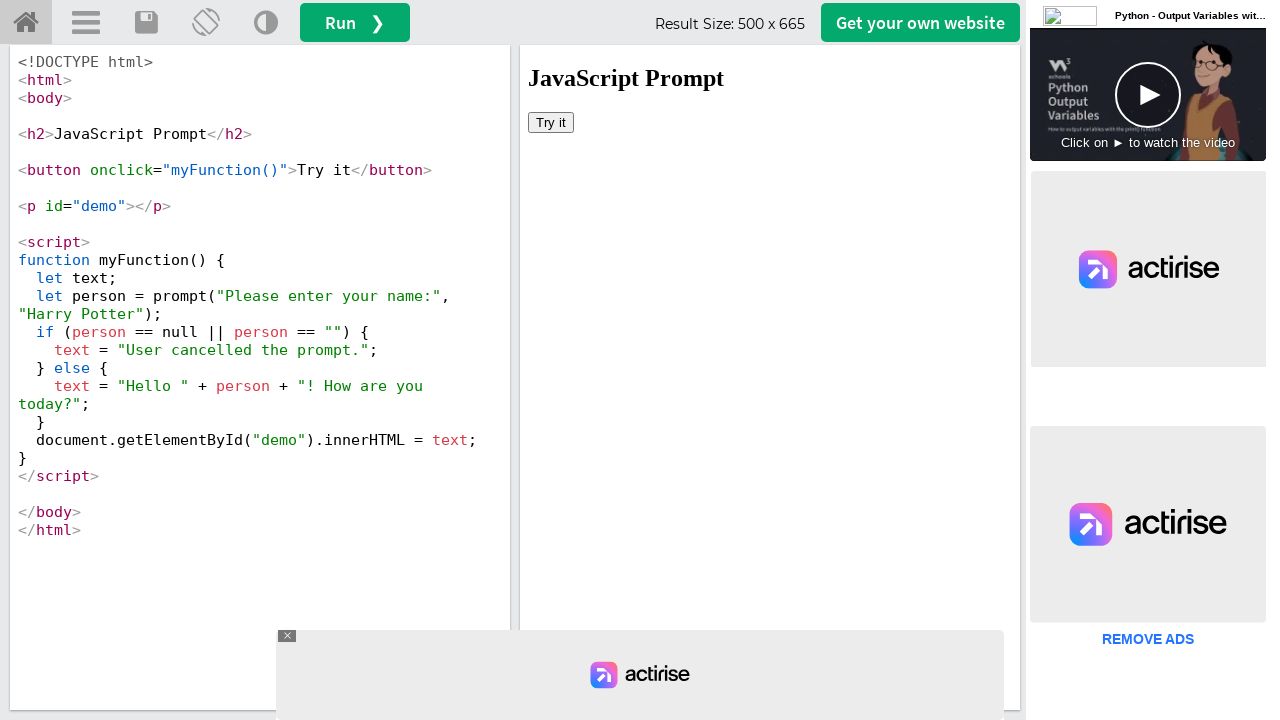

Located iframe containing the demo
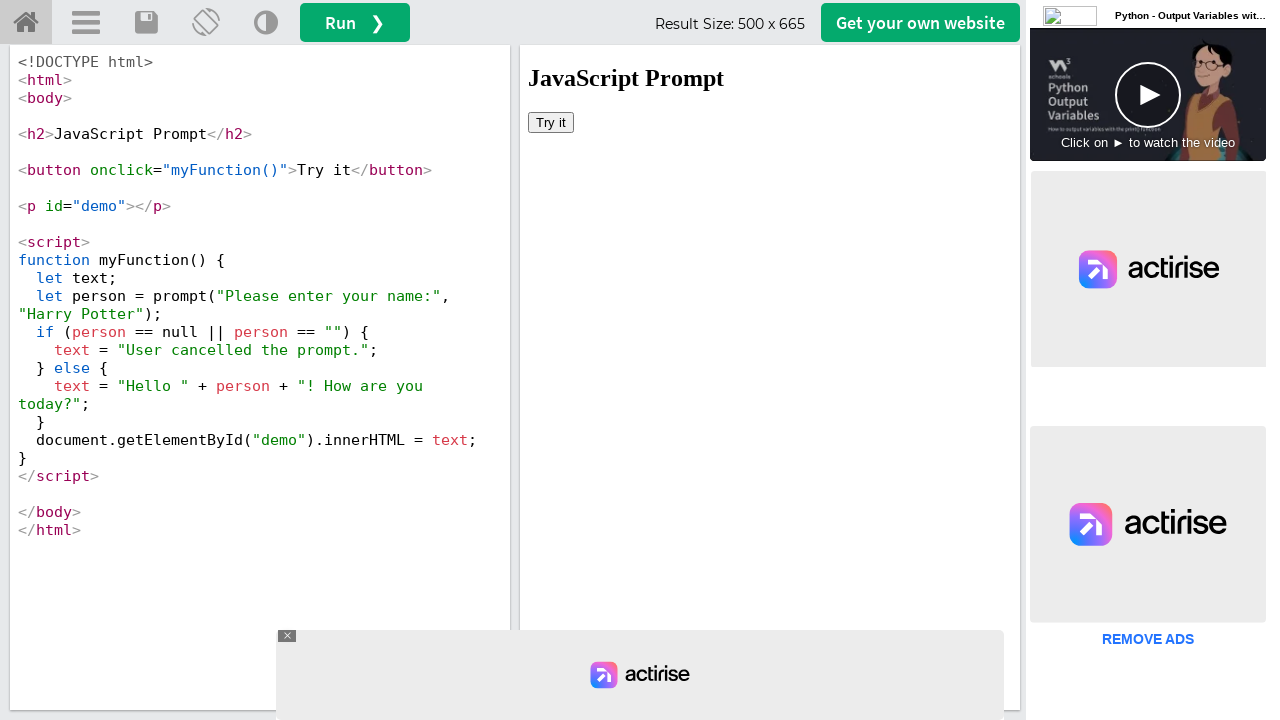

Set frame reference for demo iframe
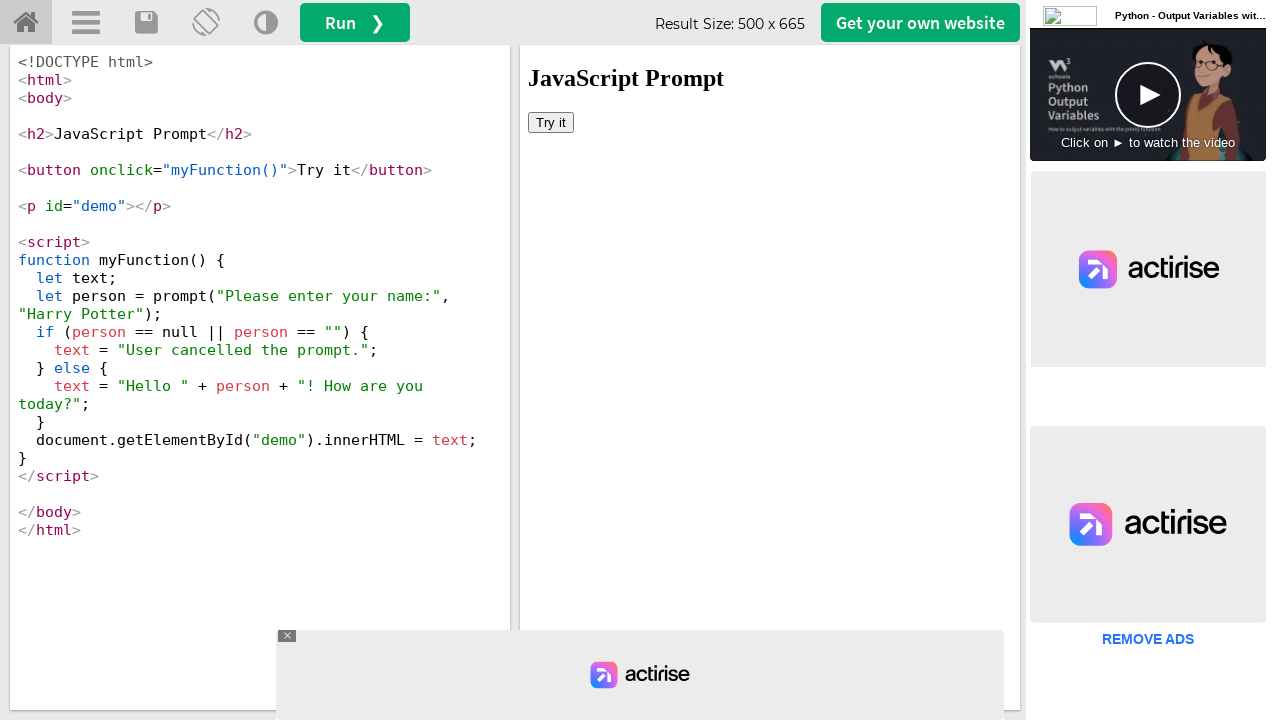

Clicked 'Try it' button to trigger prompt dialog at (551, 122) on iframe#iframeResult >> nth=0 >> internal:control=enter-frame >> xpath=//button[c
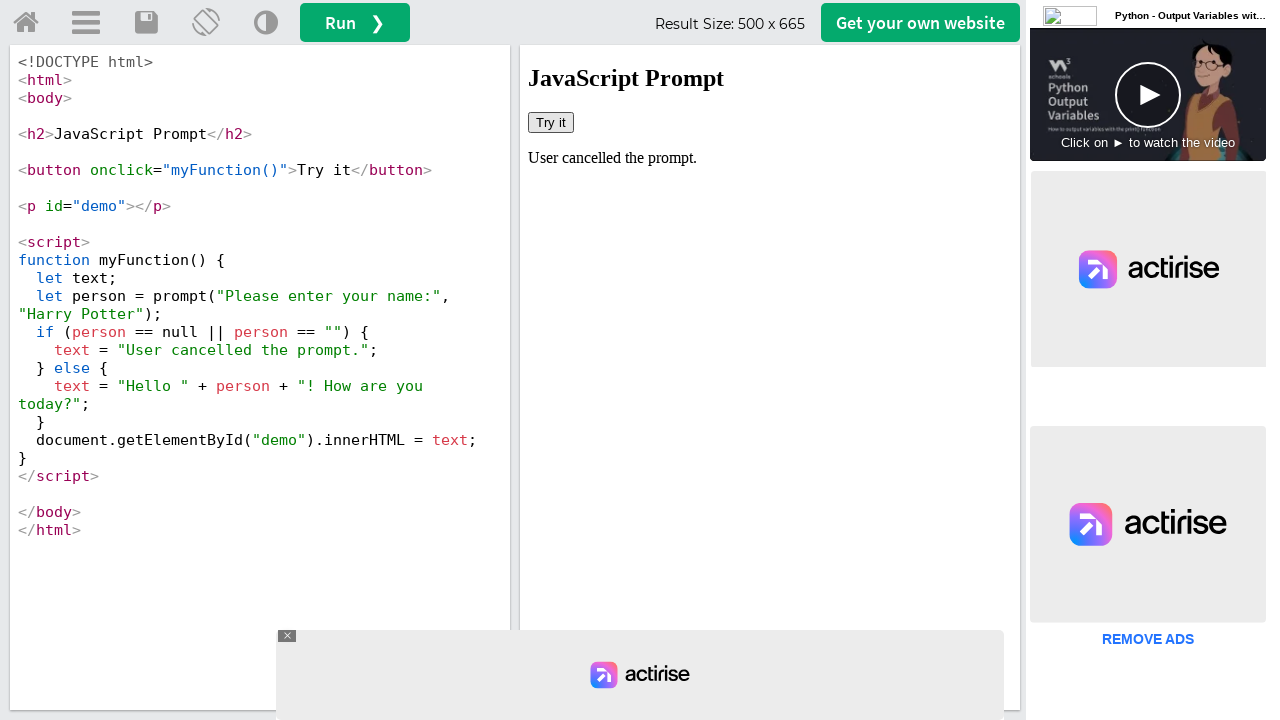

Set up dialog handler to accept prompt with 'TestUser123'
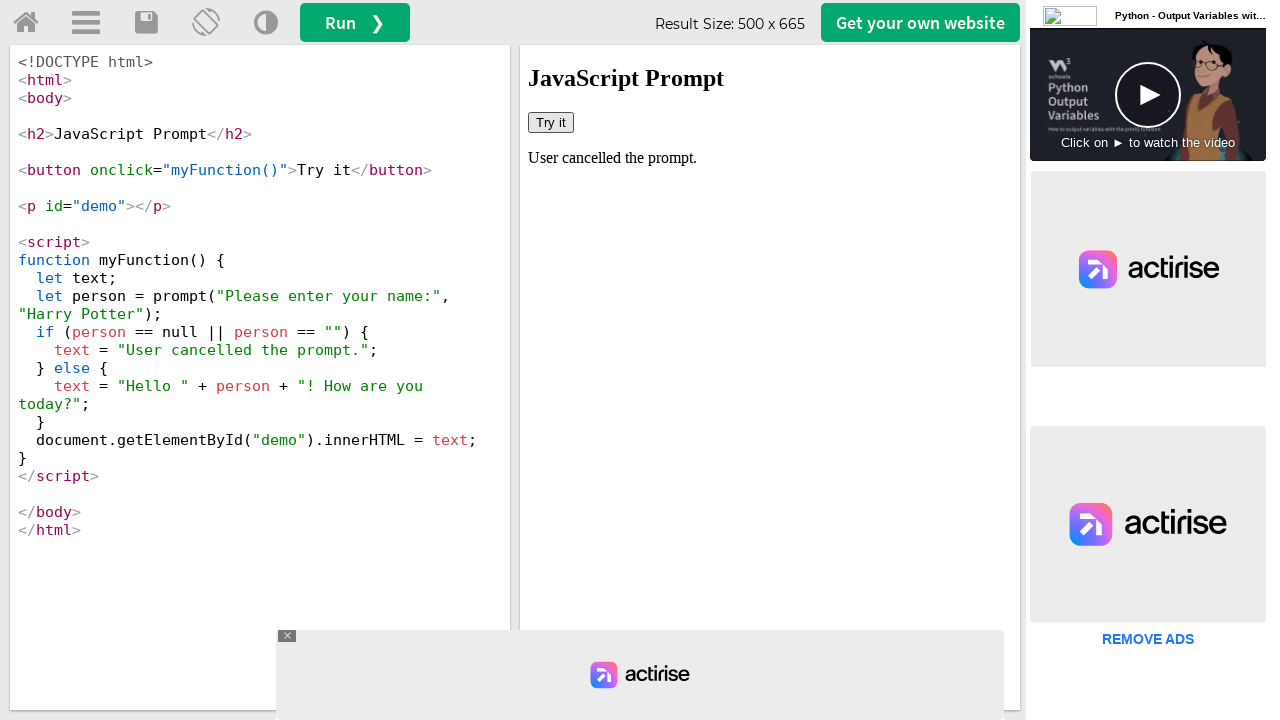

Retrieved text content from demo element
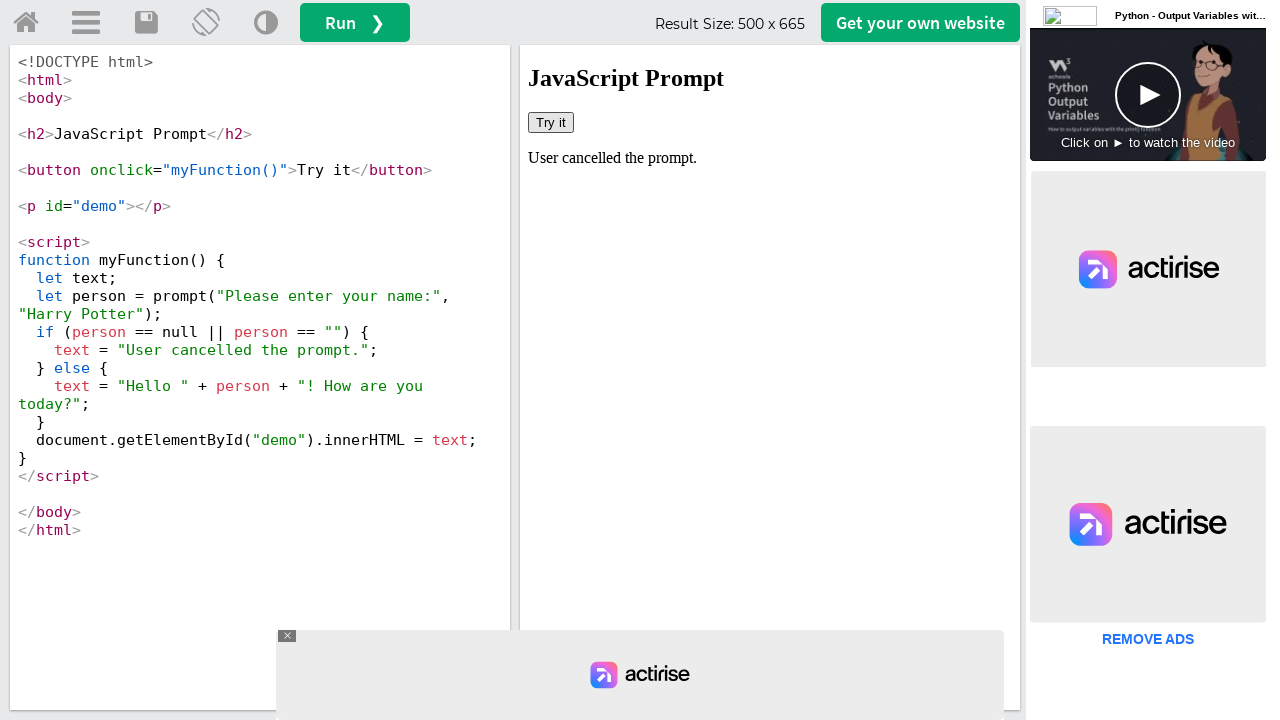

Verification failed - 'TestUser123' not found in demo element
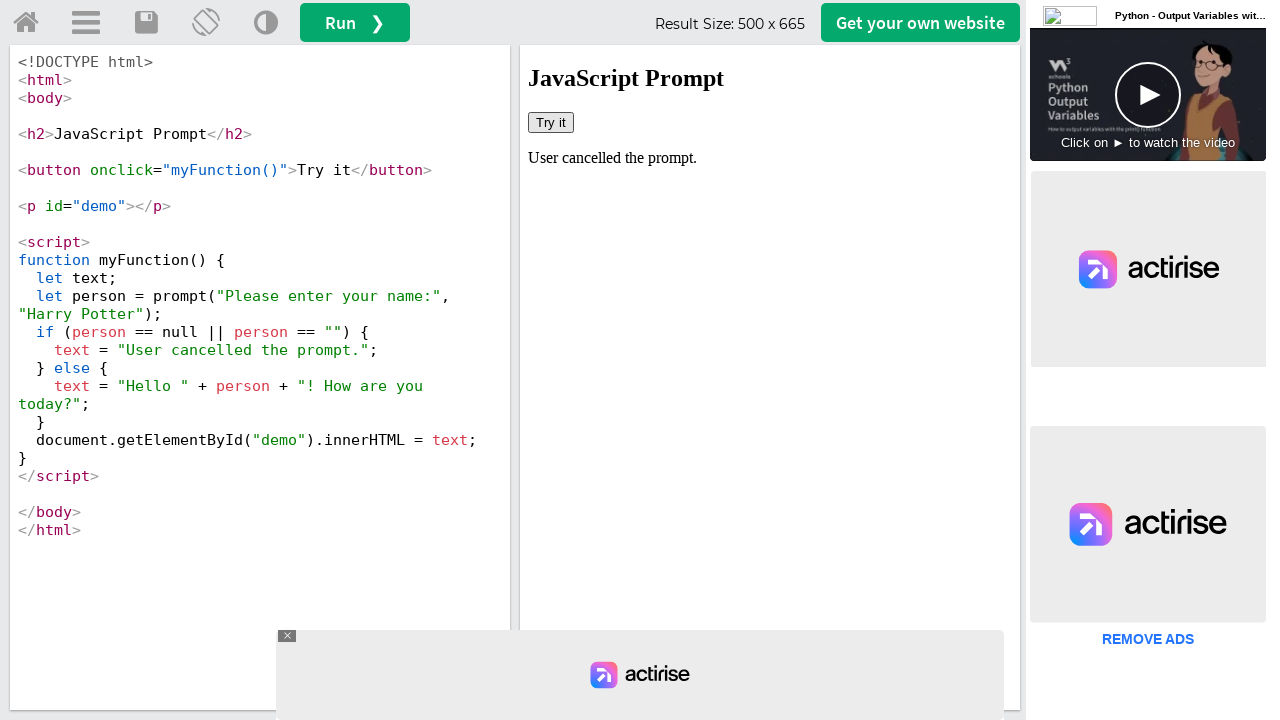

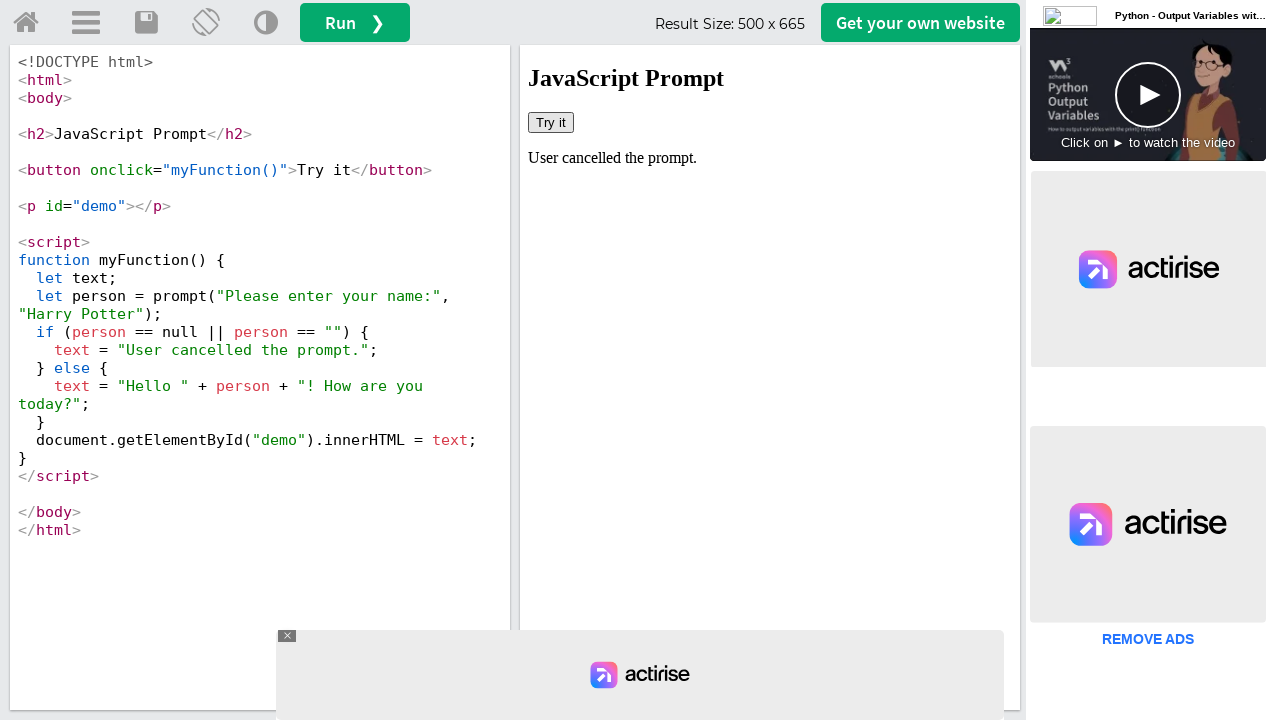